Tests clicking a confirm button, accepting the confirmation dialog, and verifying the result text

Starting URL: https://demoqa.com/alerts

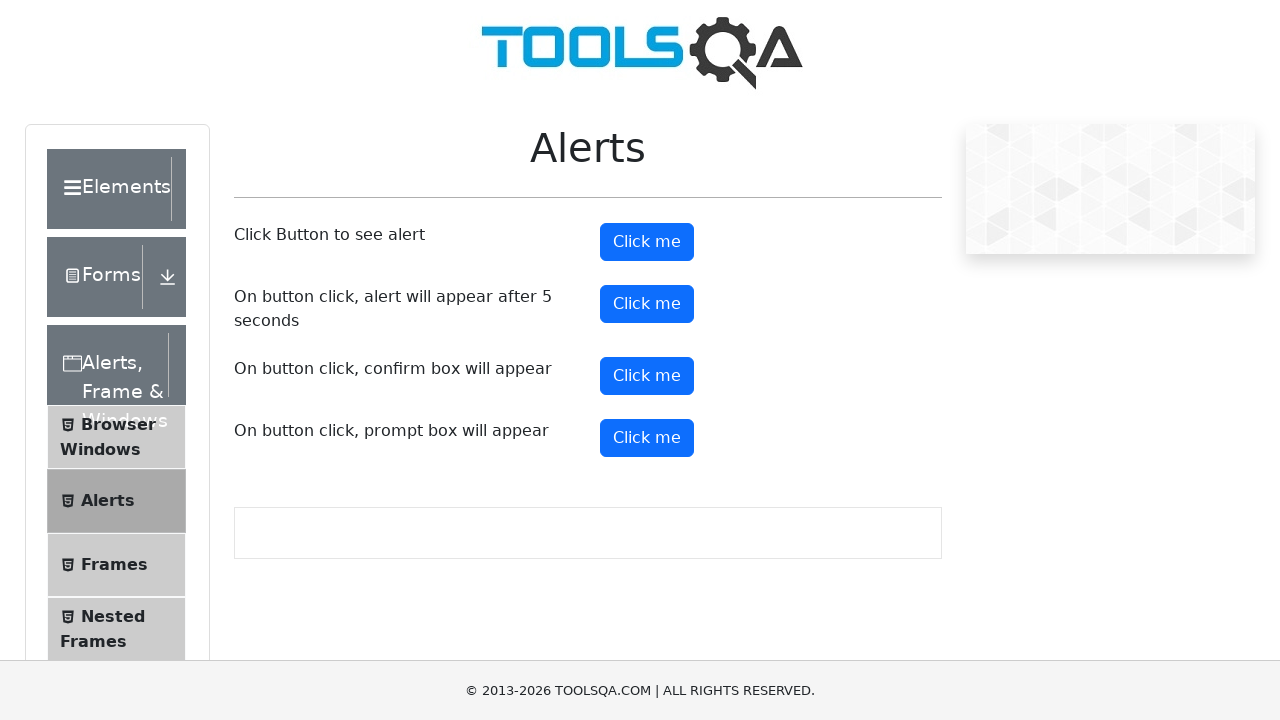

Waited for confirm button to be visible
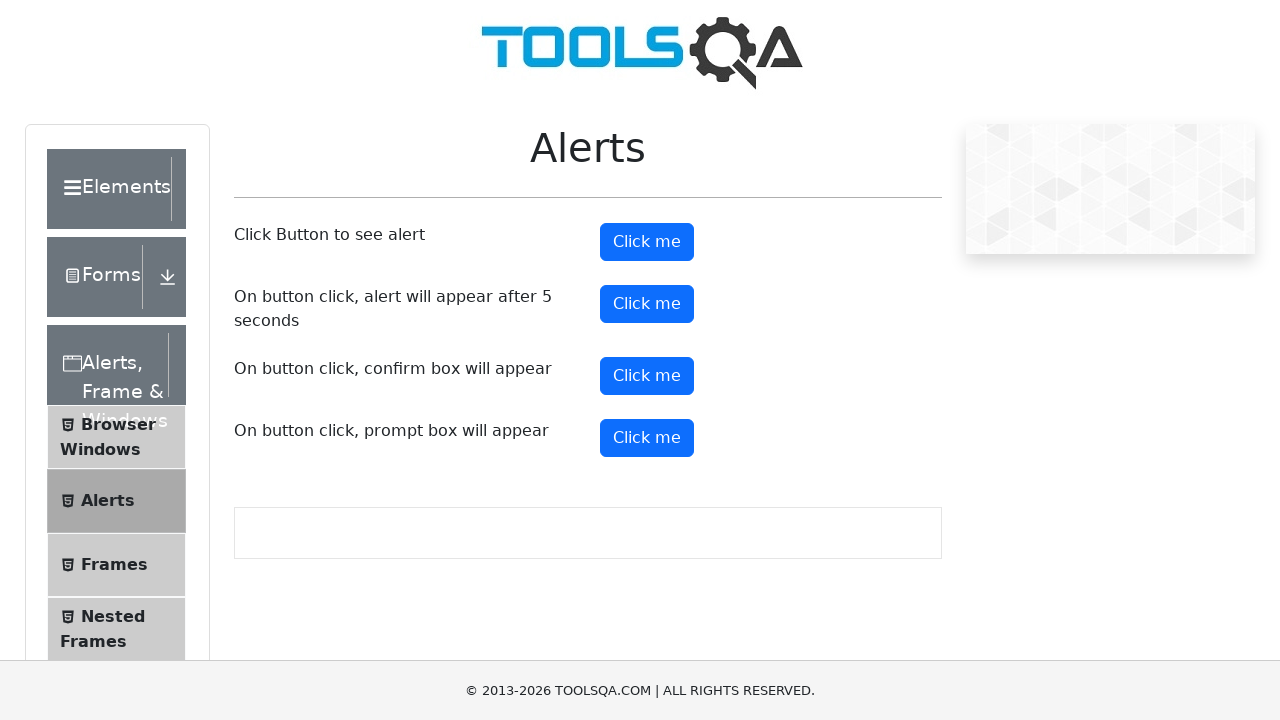

Set up dialog handler to accept confirmation dialog
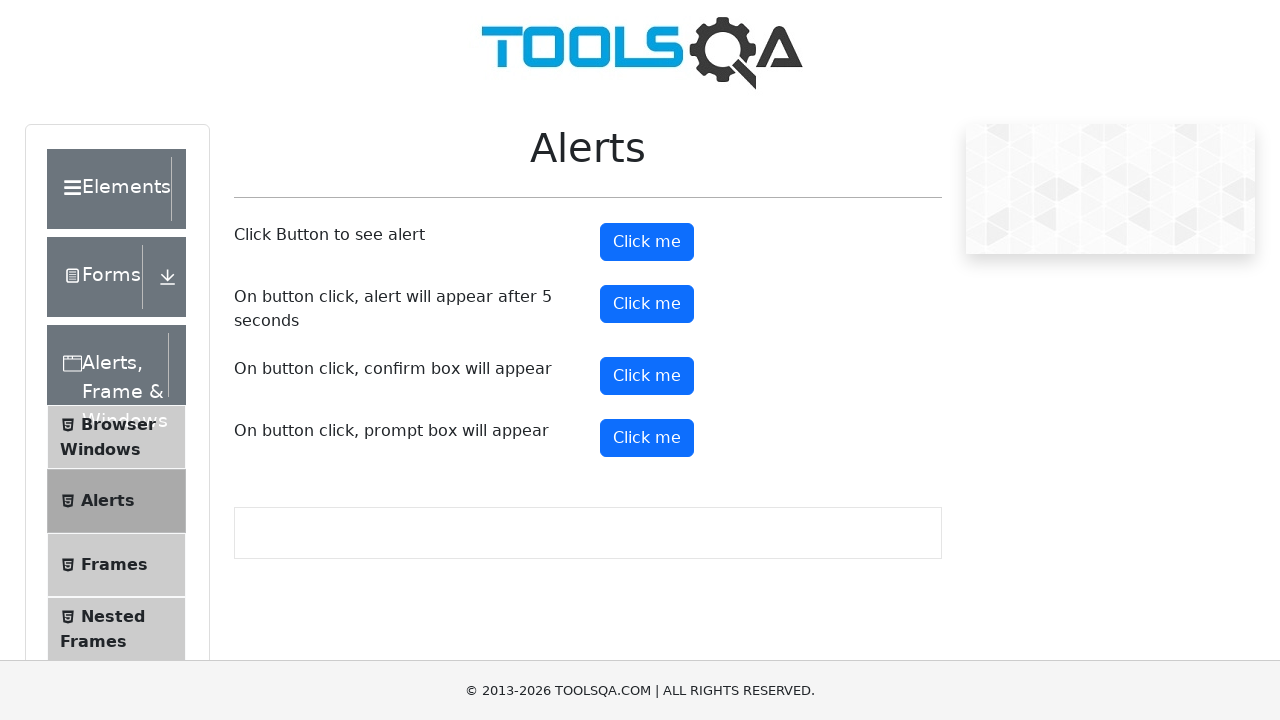

Registered dialog event handler
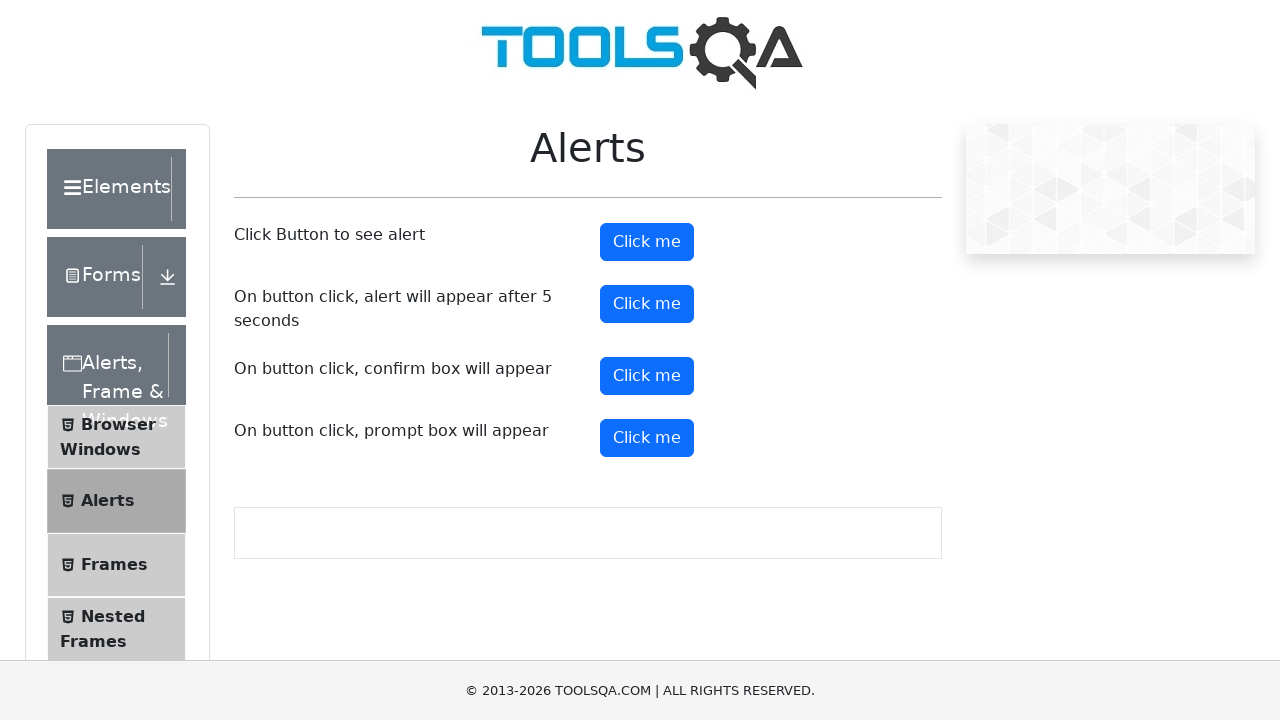

Clicked confirm button and accepted the confirmation dialog at (647, 376) on #confirmButton
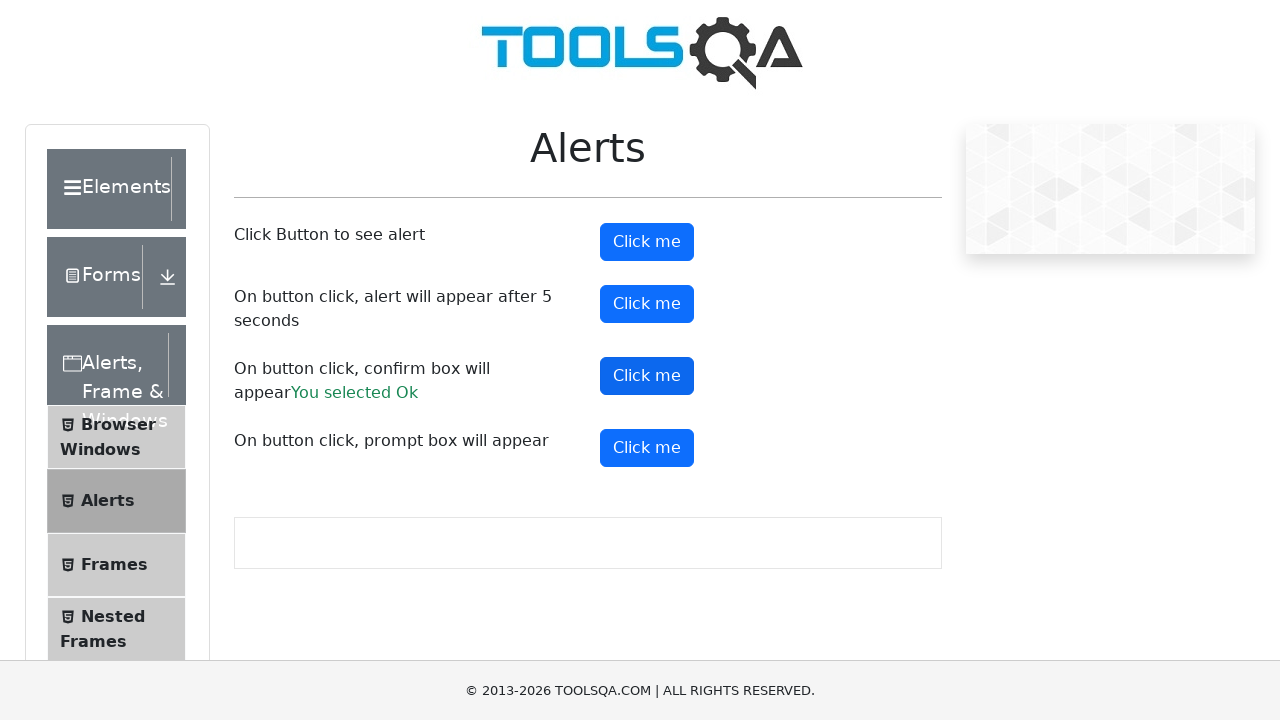

Waited for result text to appear
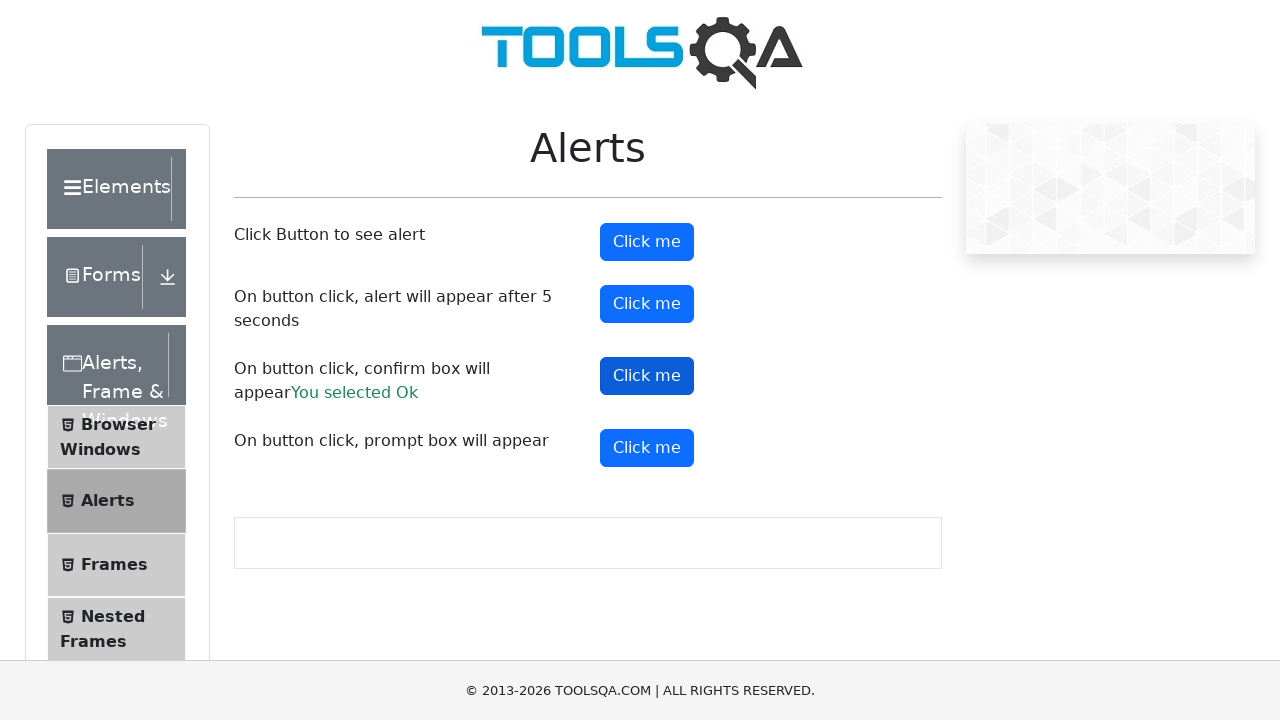

Retrieved result text content
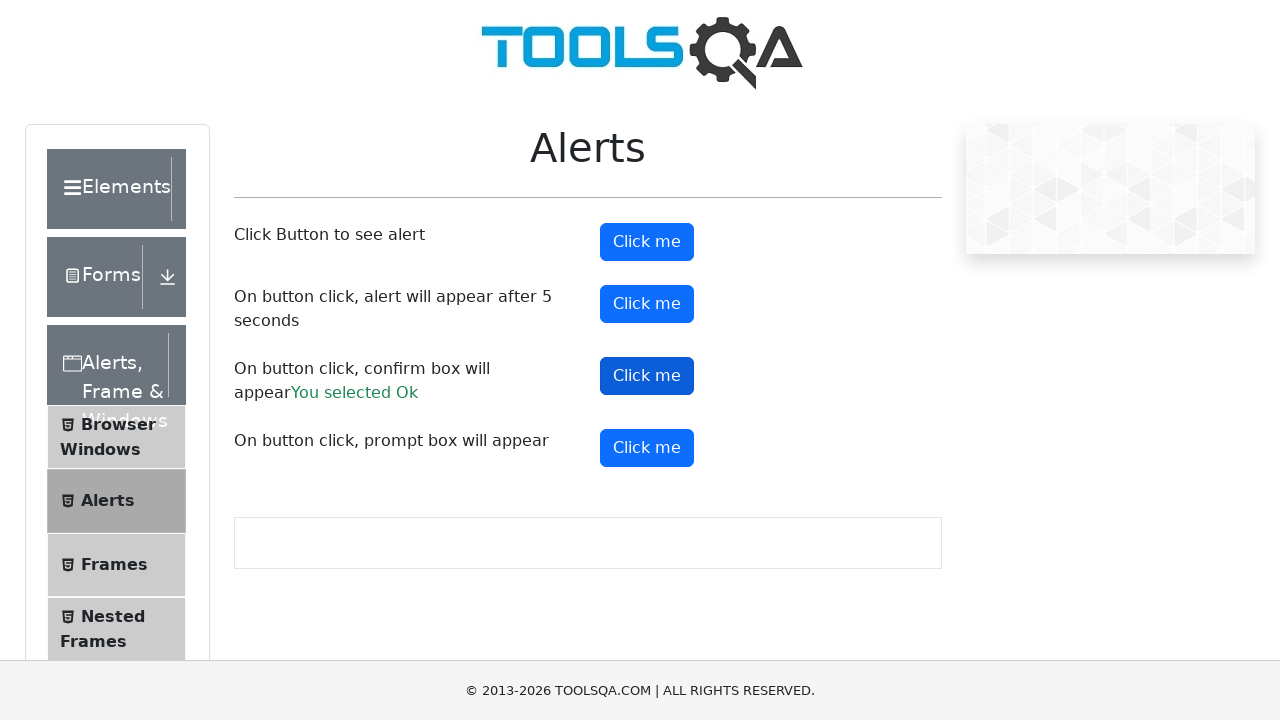

Verified result text matches 'You selected Ok'
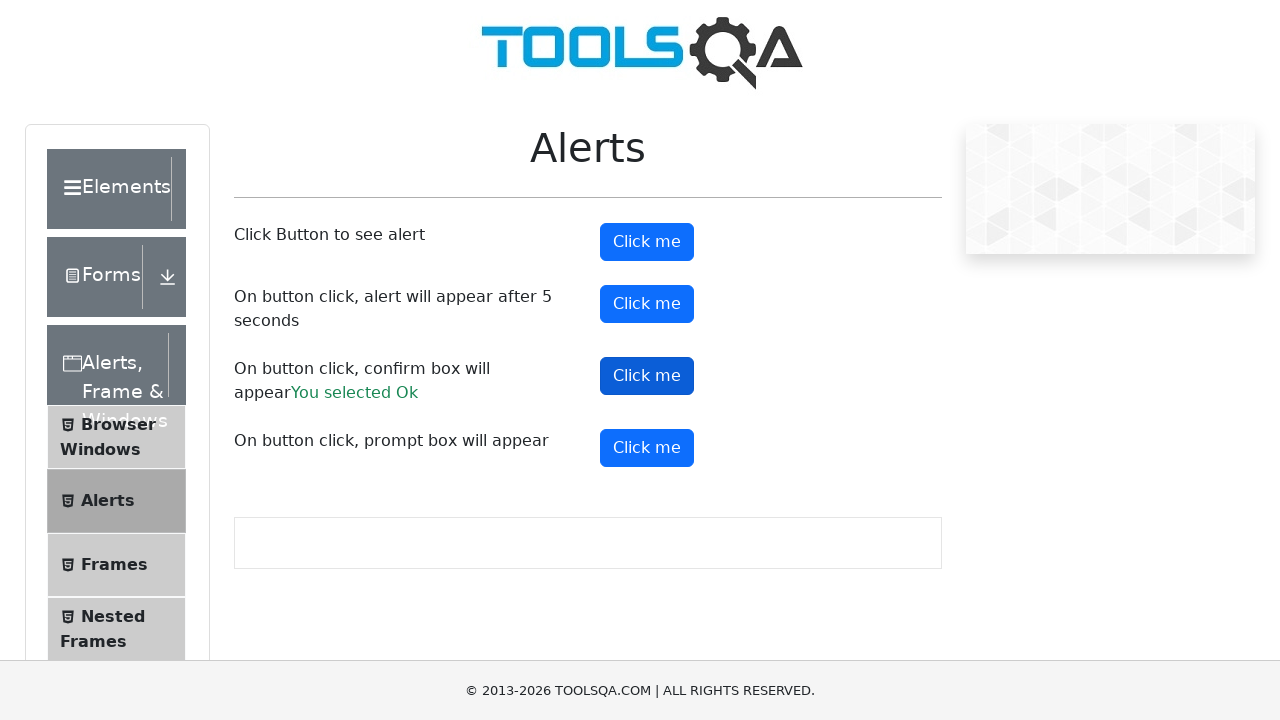

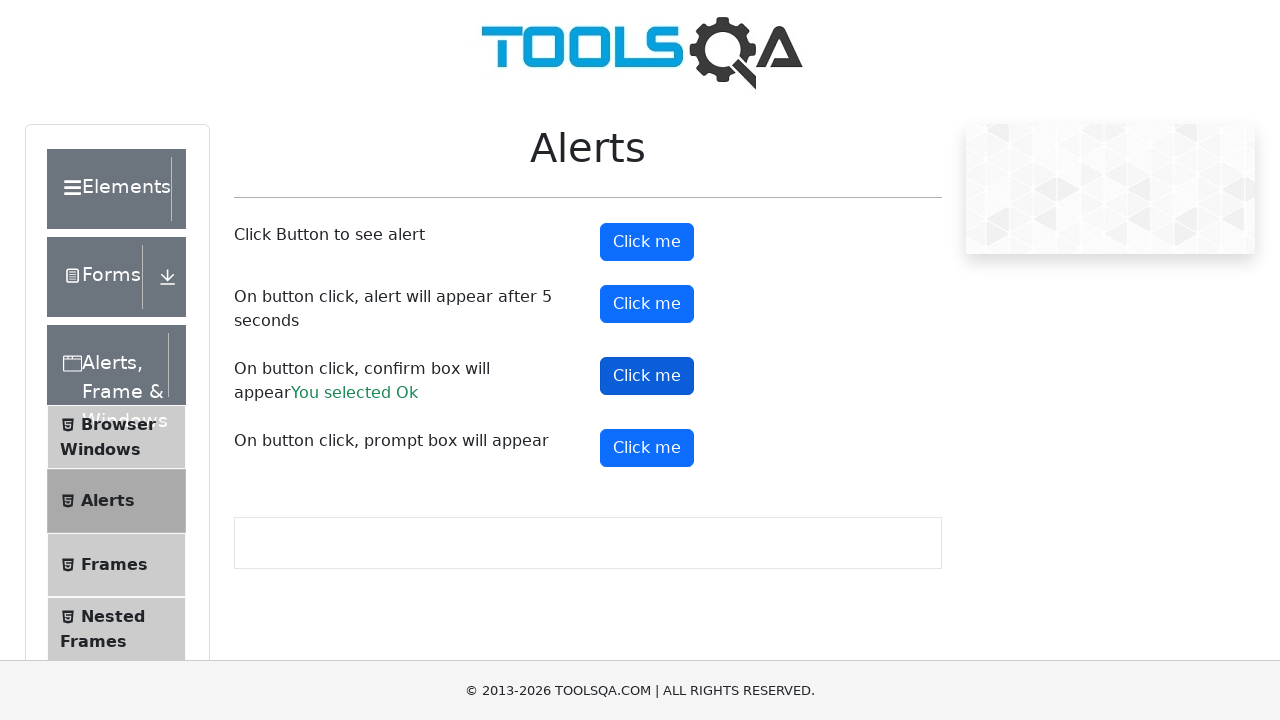